Tests the doctor search functionality on a health portal by searching for a specific doctor name and verifying the search result displays the correct doctor.

Starting URL: https://health.hamropatro.com/doctors

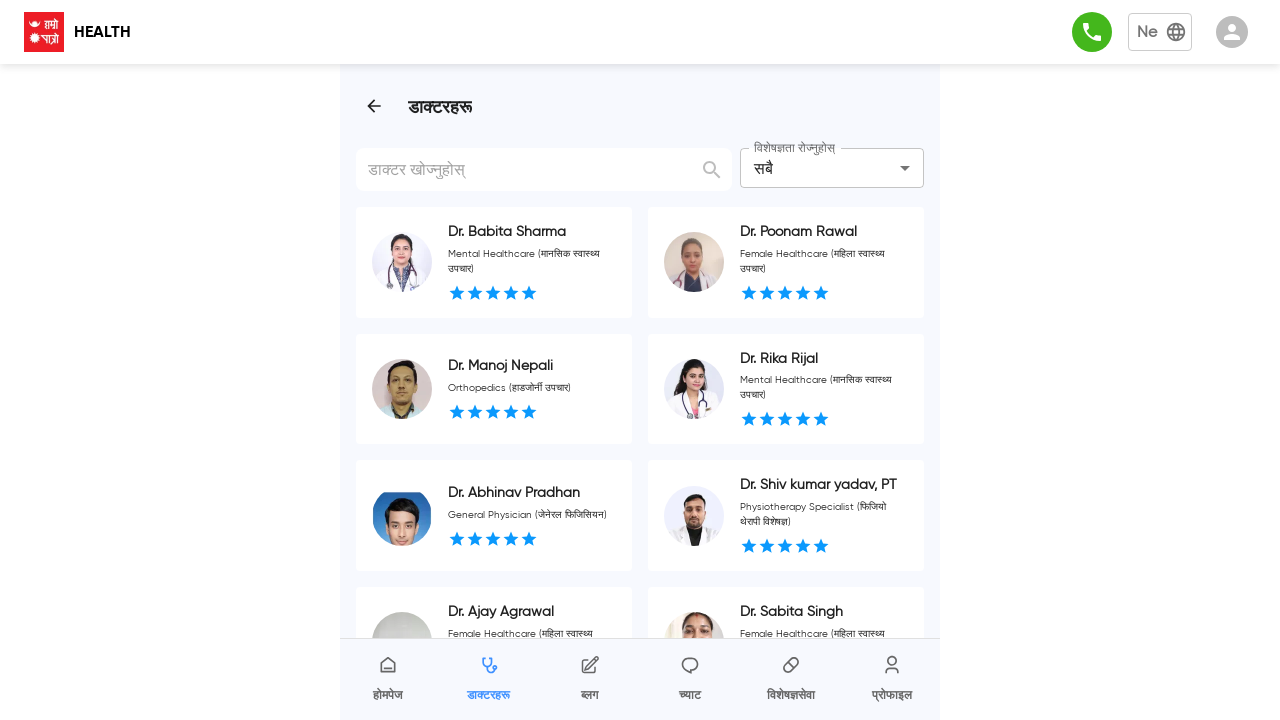

Search input field is visible and ready
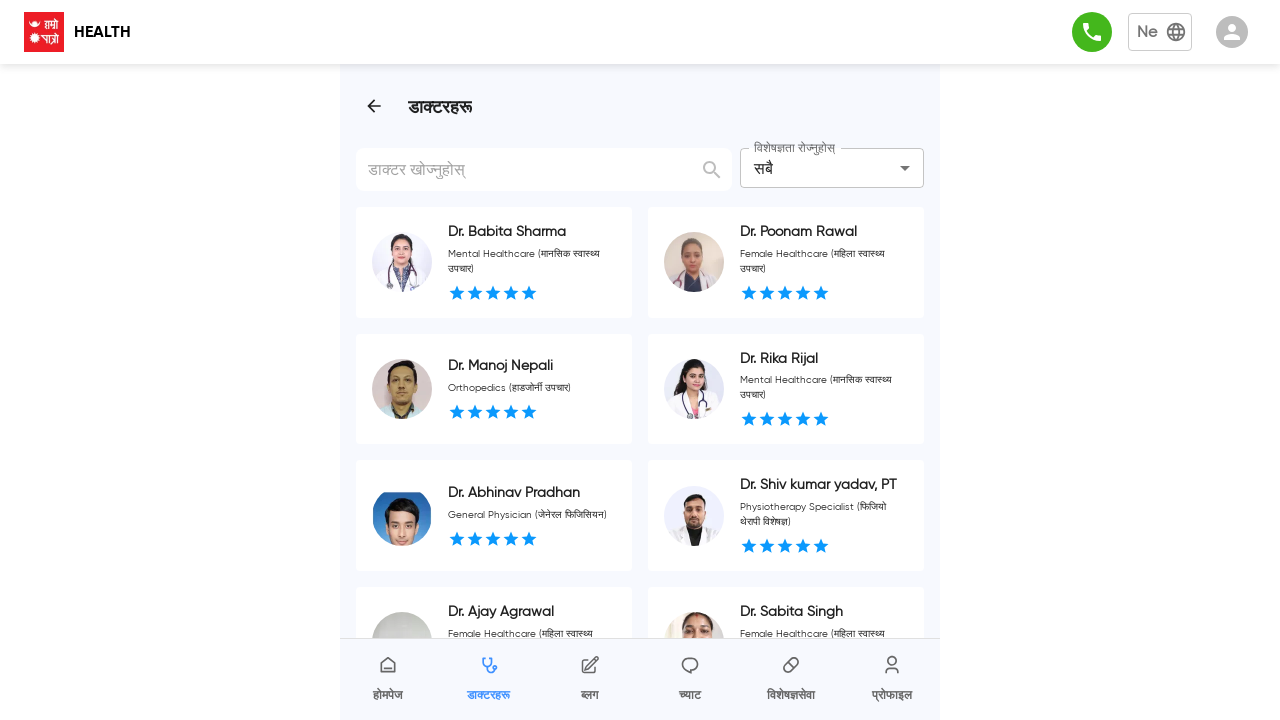

Filled search input with doctor name 'Imran Ansari' on #search-input
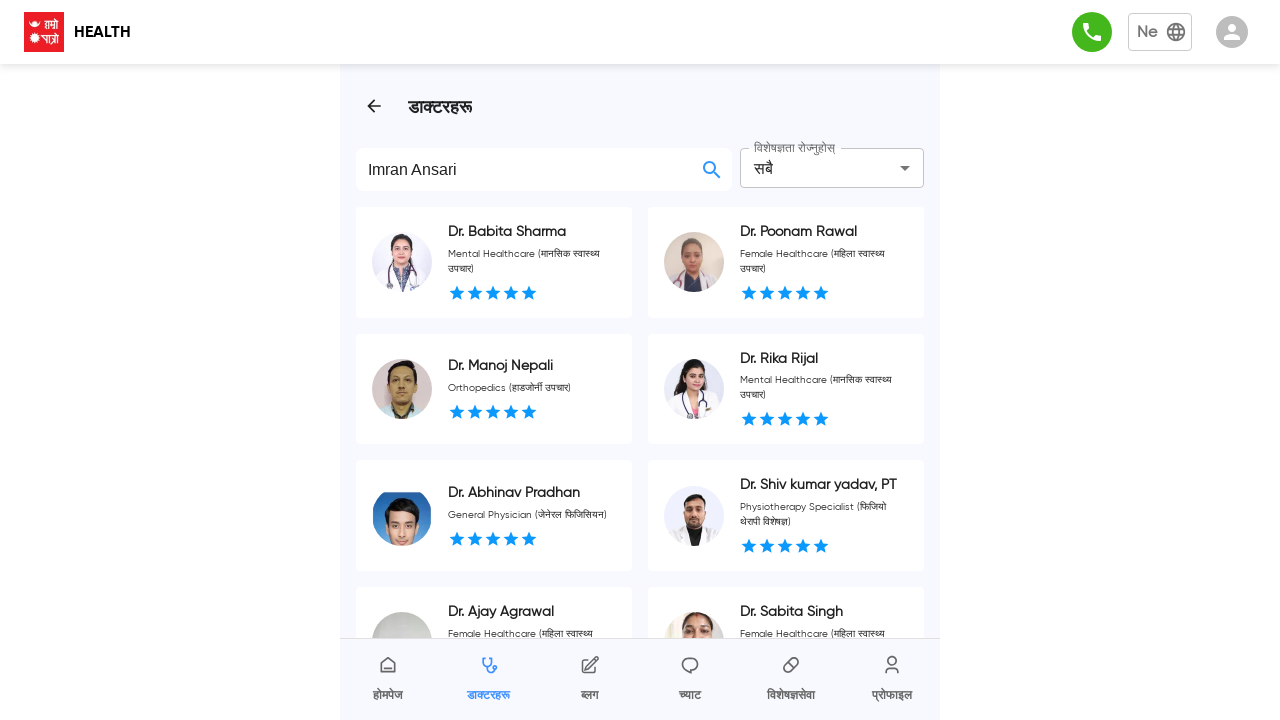

Pressed Enter to execute doctor search on #search-input
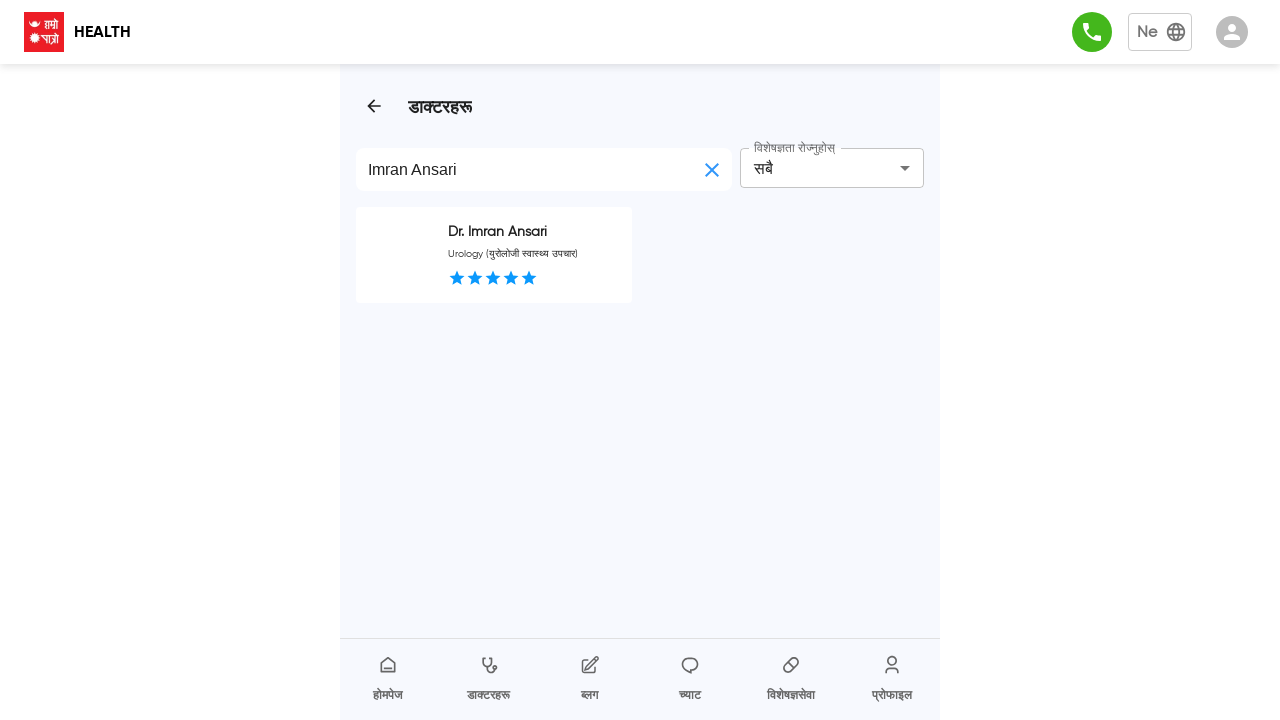

Search results loaded and doctor name element is visible
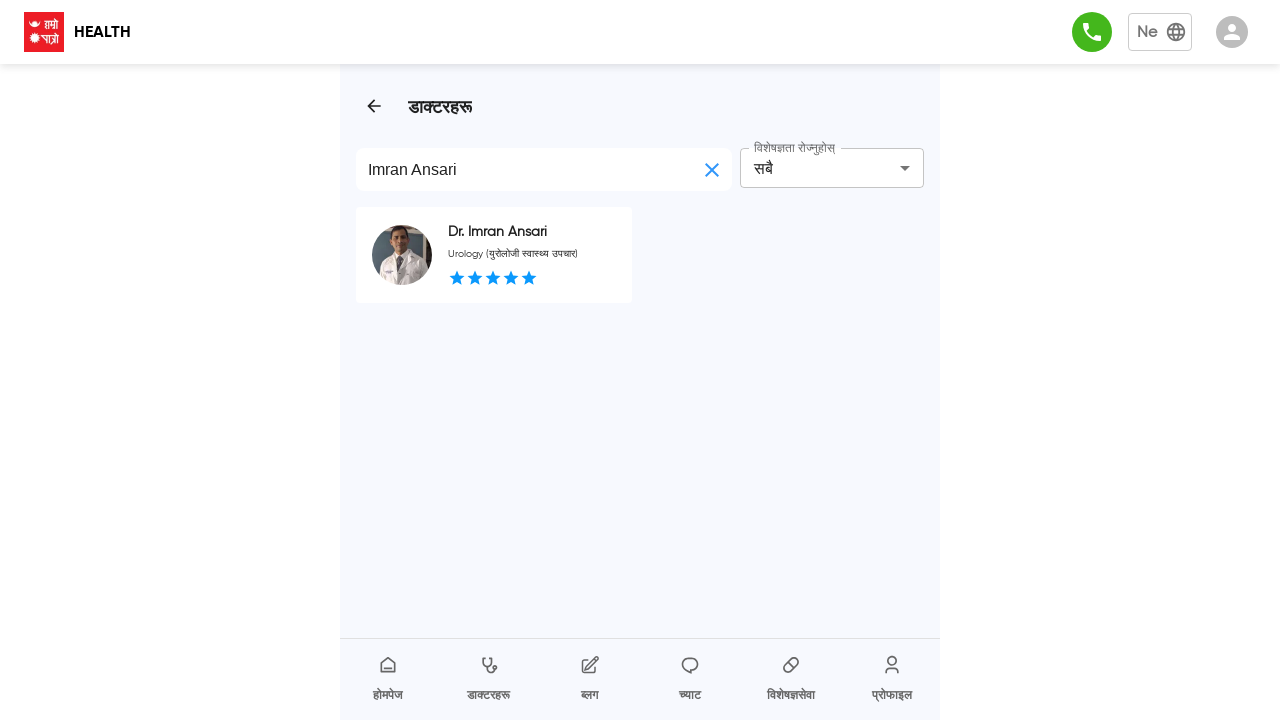

Retrieved search result text: 'Dr. Imran Ansari'
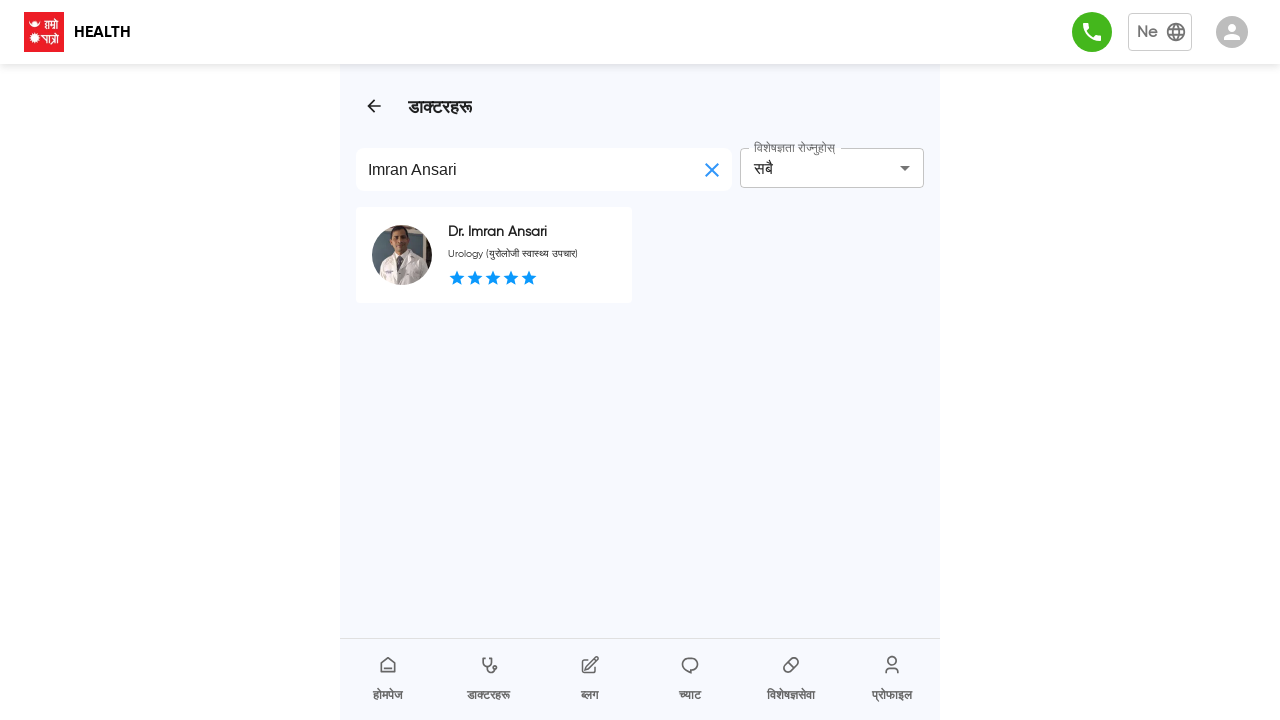

Verified search result displays correct doctor name 'Dr. Imran Ansari'
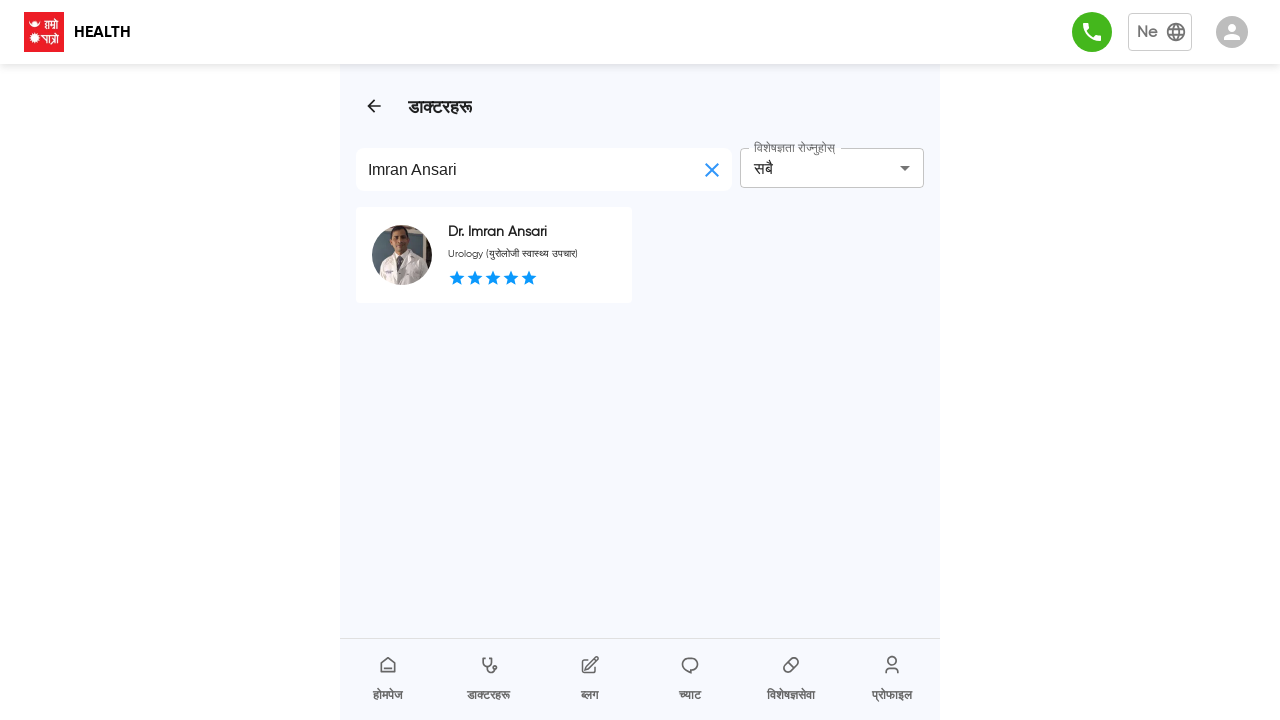

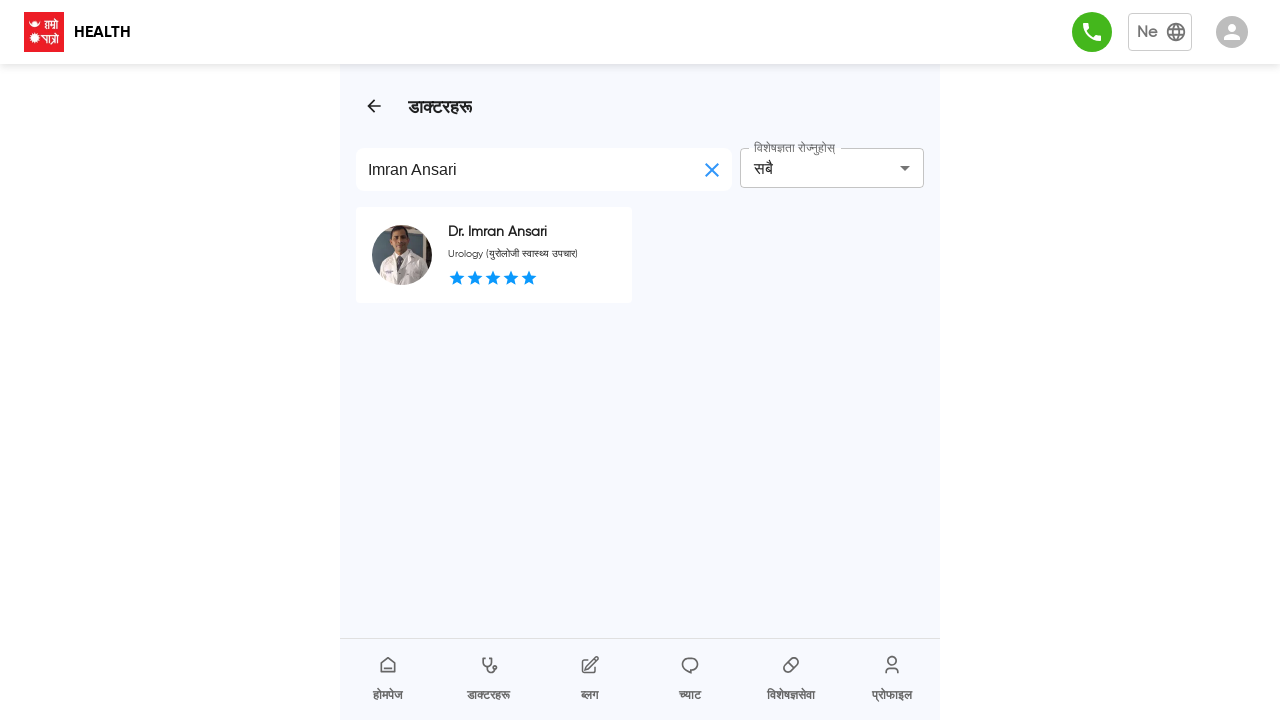